Tests zip code validation by entering an invalid 3-digit zip code and verifying the error message

Starting URL: https://sharelane.com/cgi-bin/register.py

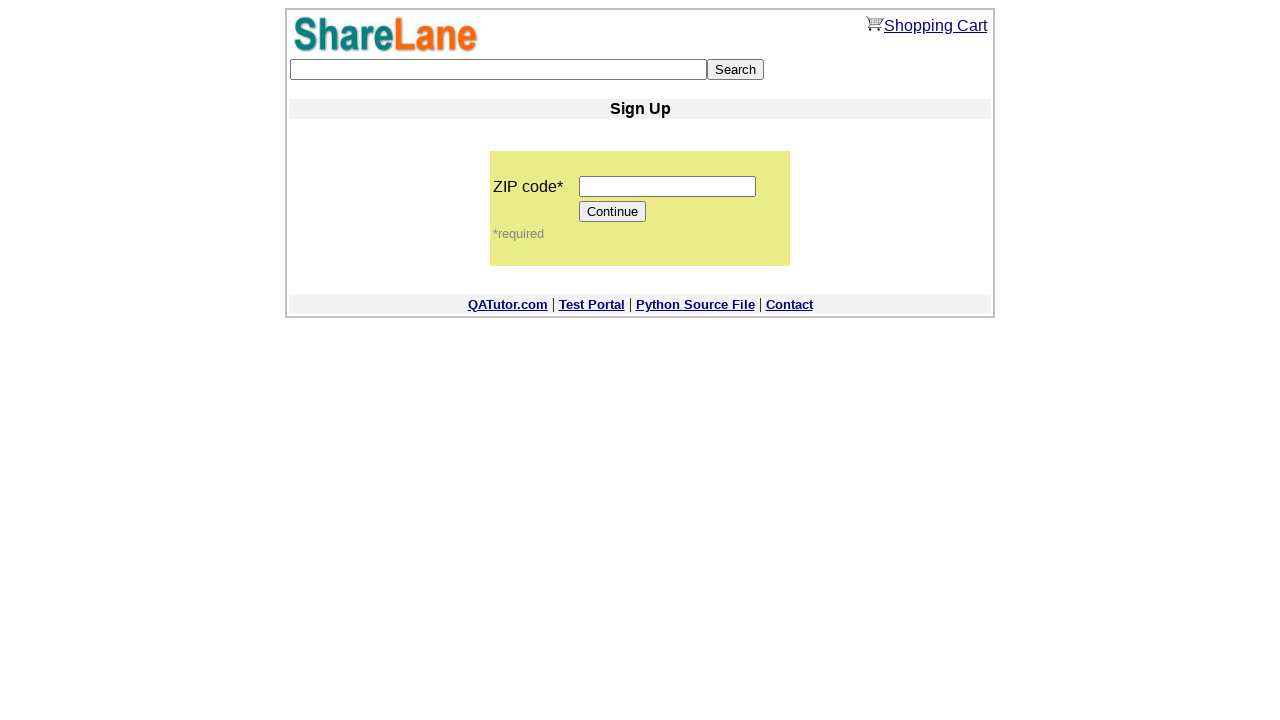

Filled zip code field with invalid 3-digit code '234' on input[name='zip_code']
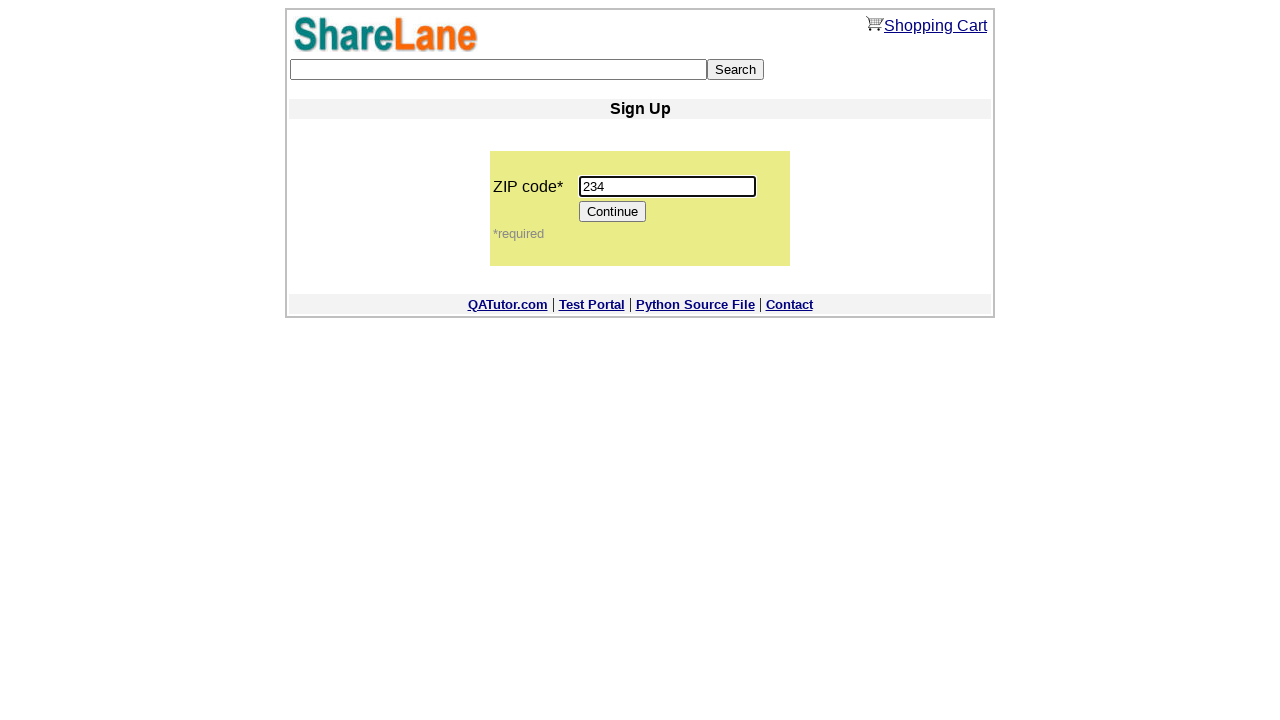

Clicked Continue button to submit invalid zip code at (613, 212) on input[value='Continue']
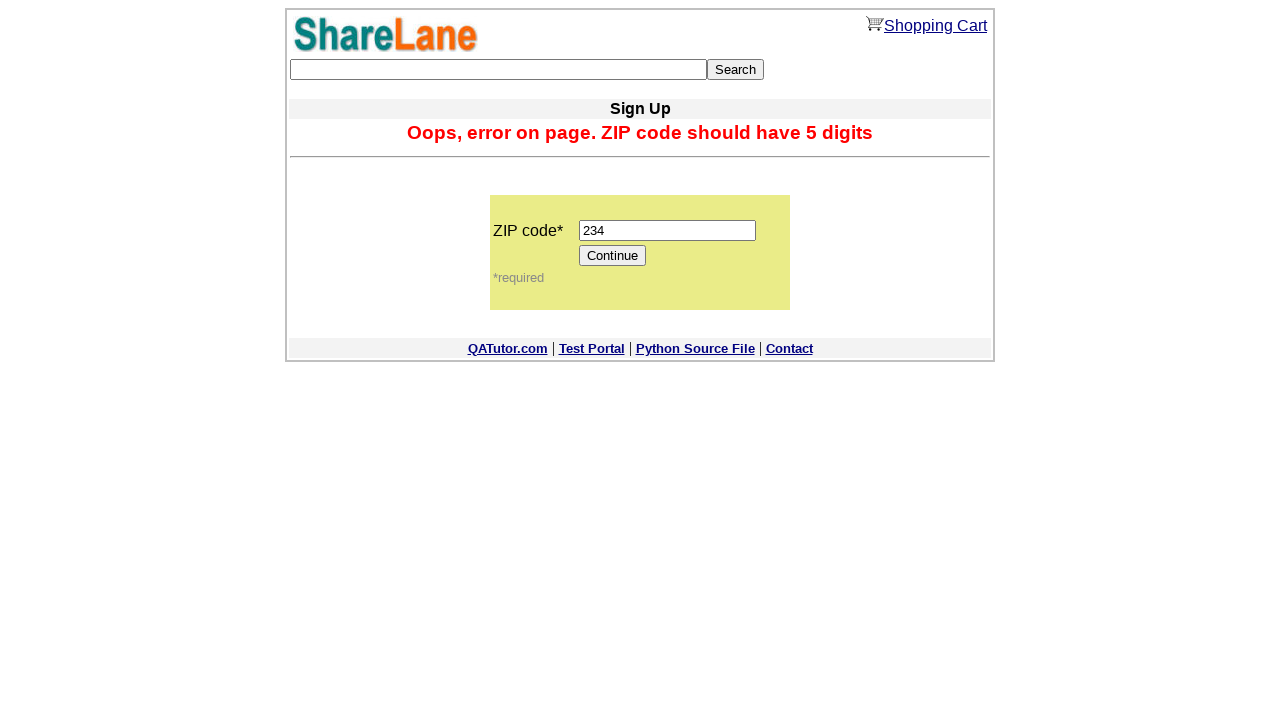

Error message element appeared on page
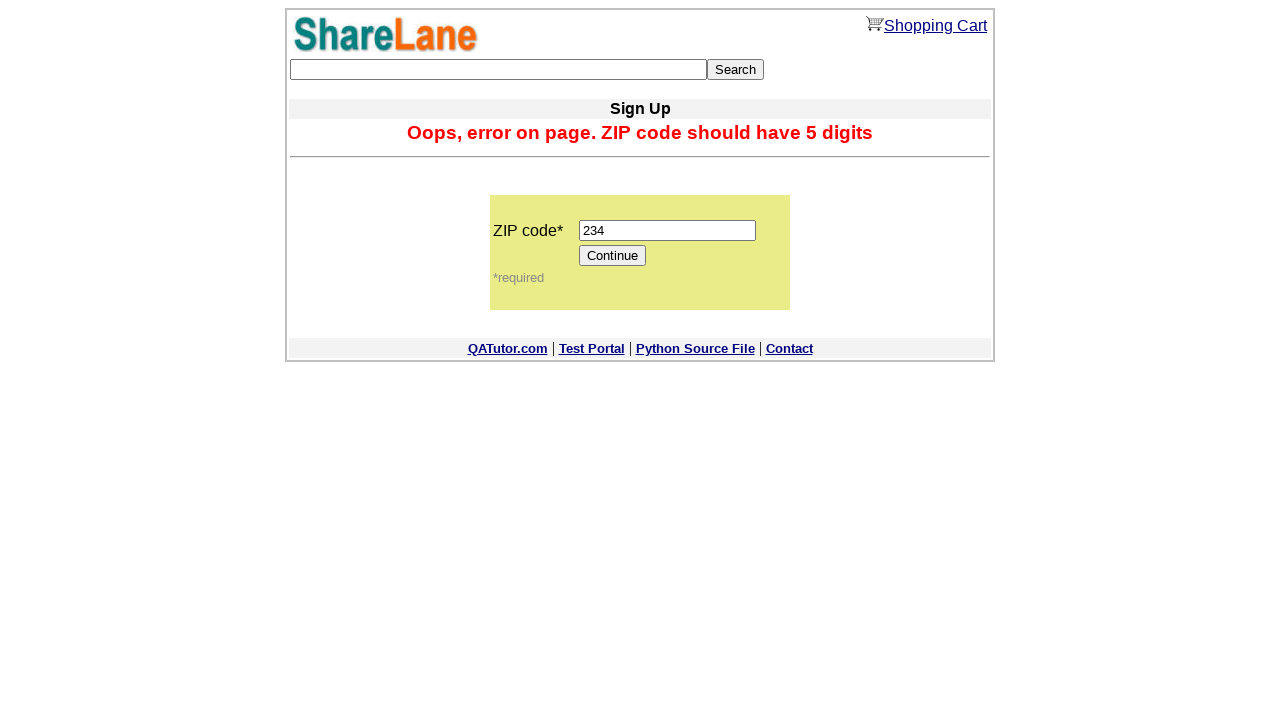

Verified error message displays correct validation text: 'Oops, error on page. ZIP code should have 5 digits'
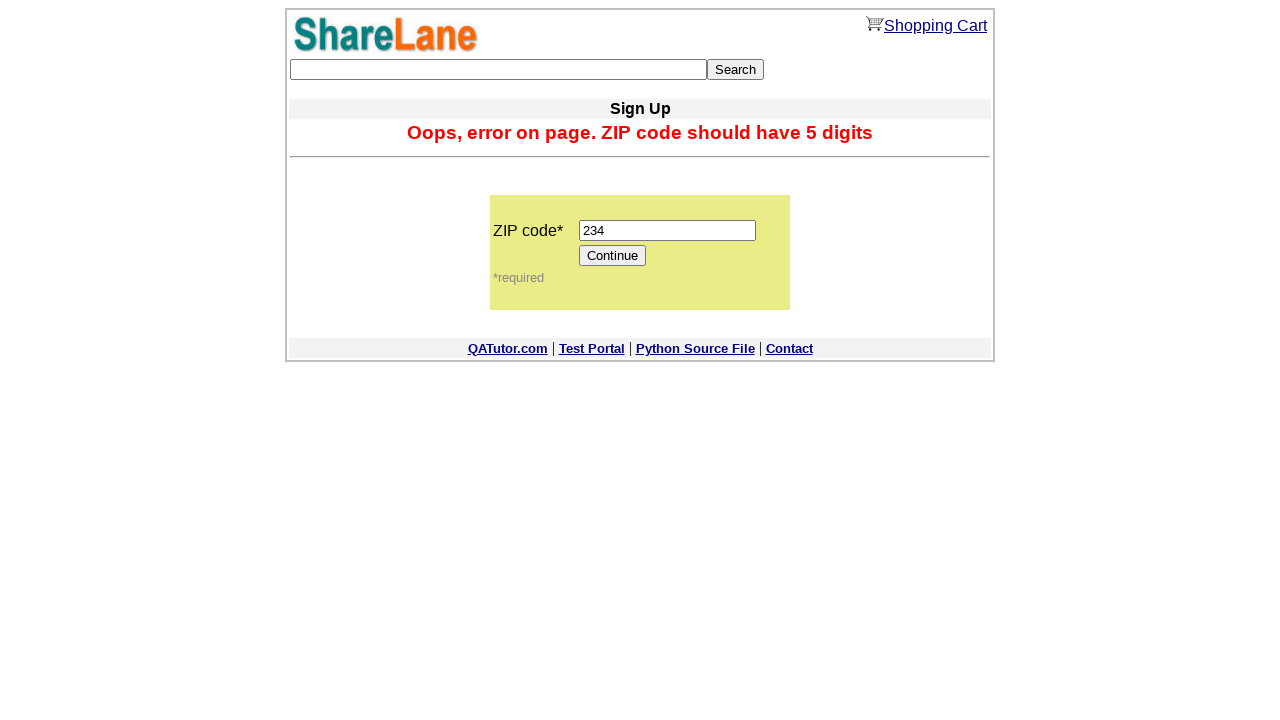

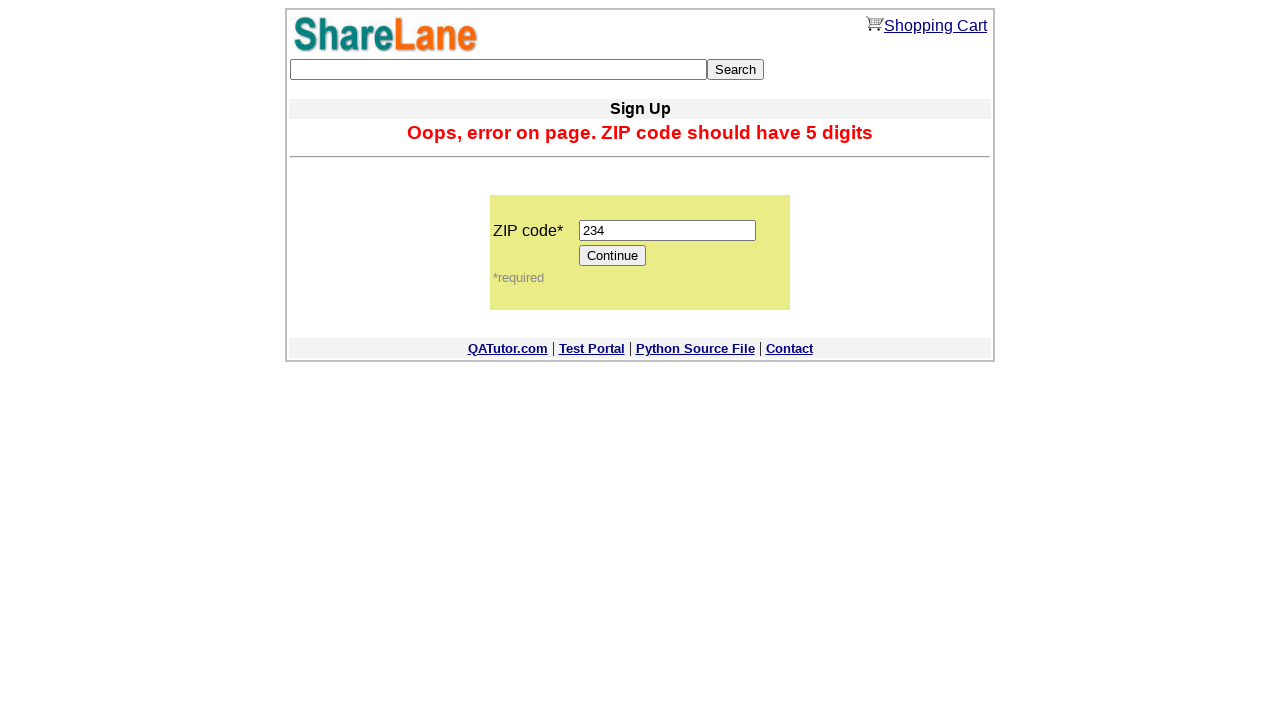